Tests file download functionality by clicking the Download button and verifying that a download event is triggered.

Starting URL: https://leafground.com/file.xhtml

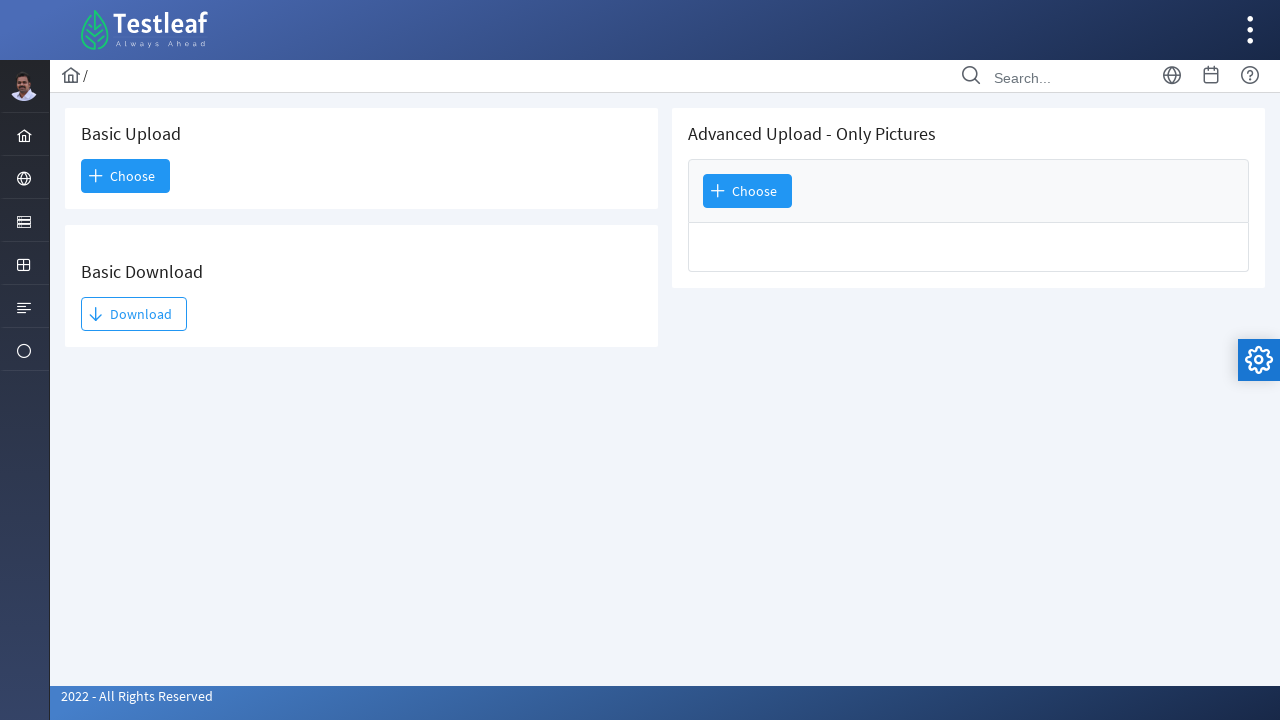

Clicked Download button and triggered download event at (134, 314) on internal:role=button[name="Download"i]
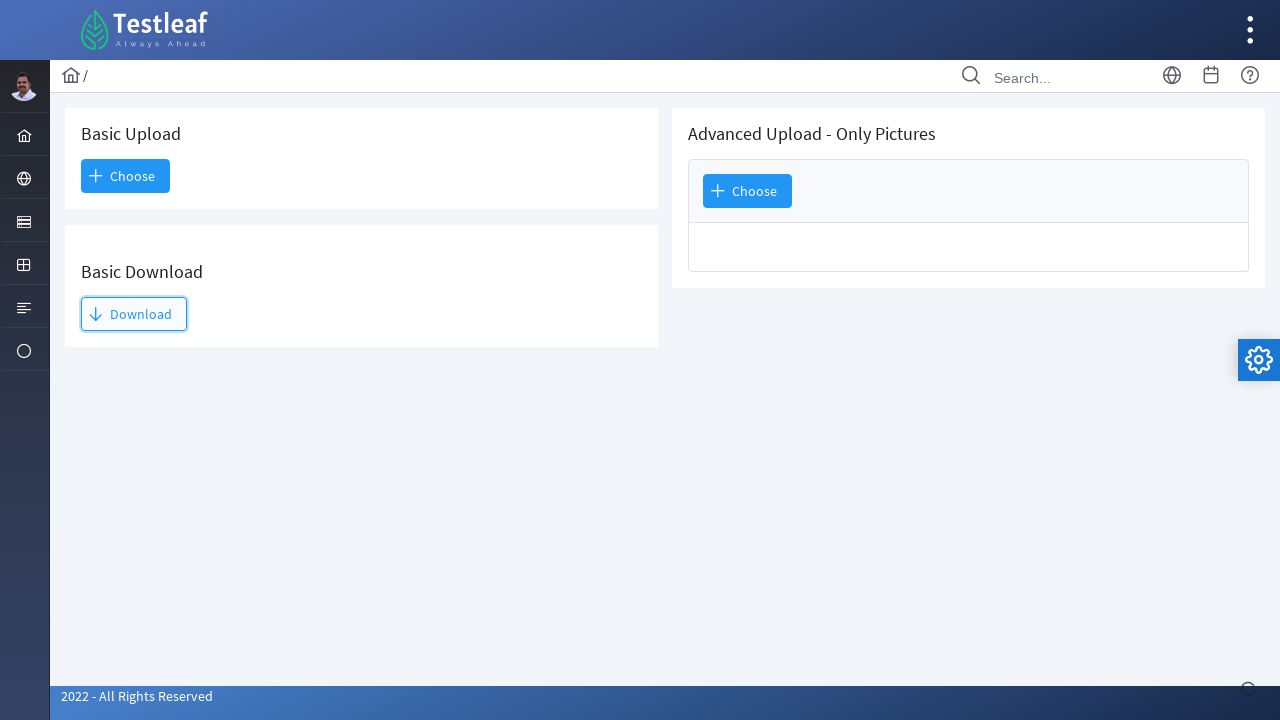

Download event captured and download object obtained
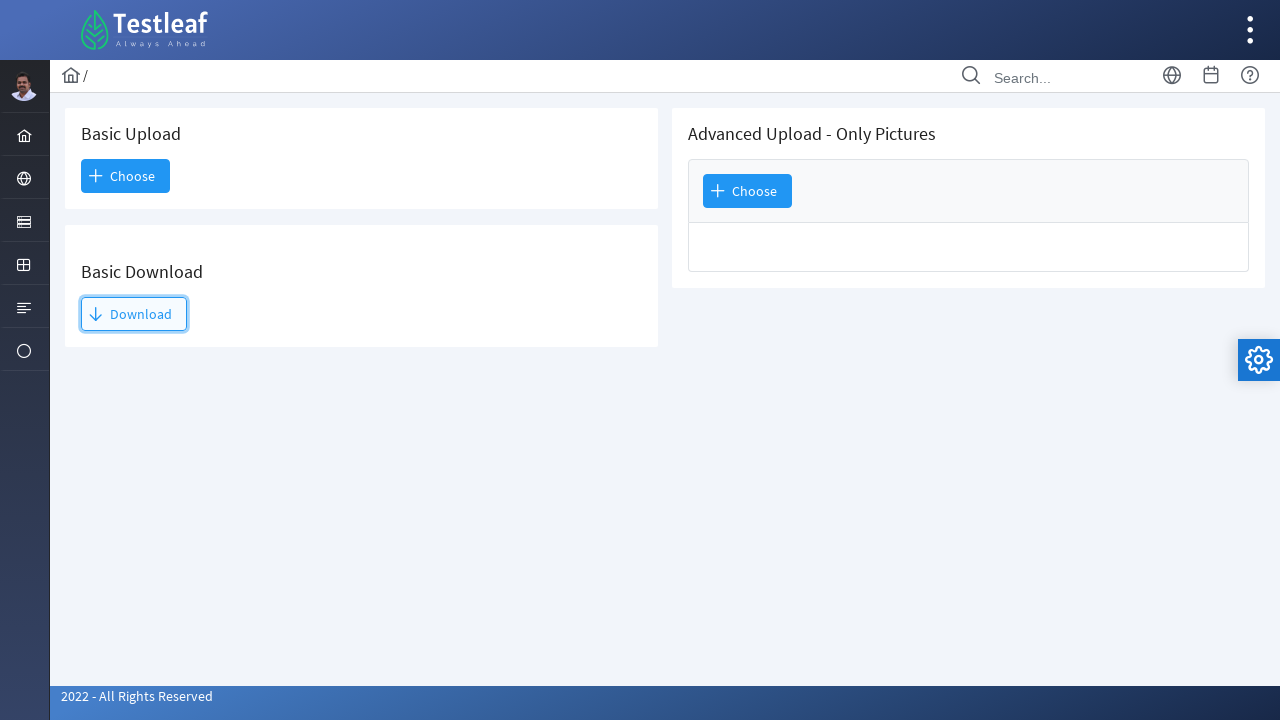

Verified that downloaded file has a suggested filename
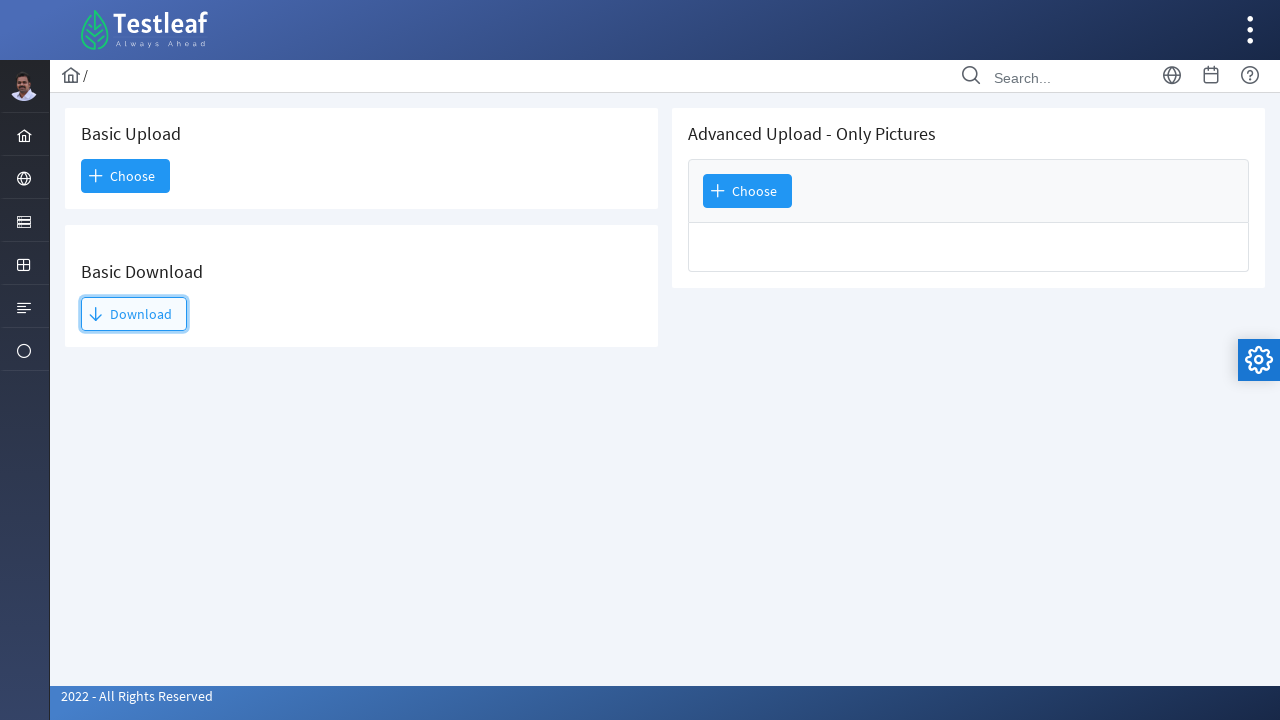

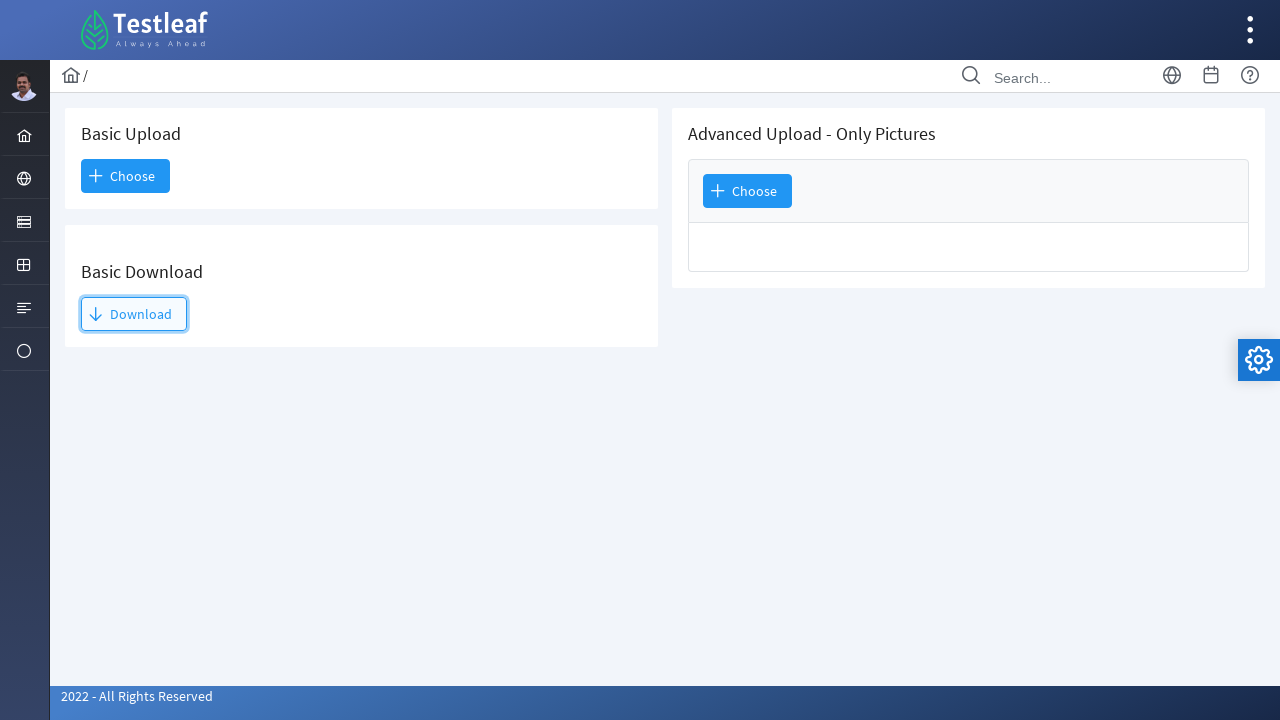